Tests dropdown selection functionality by selecting different US states using various selection methods (by visible text, by value, by index) and verifies the final selected option is California.

Starting URL: https://practice.cydeo.com/dropdown

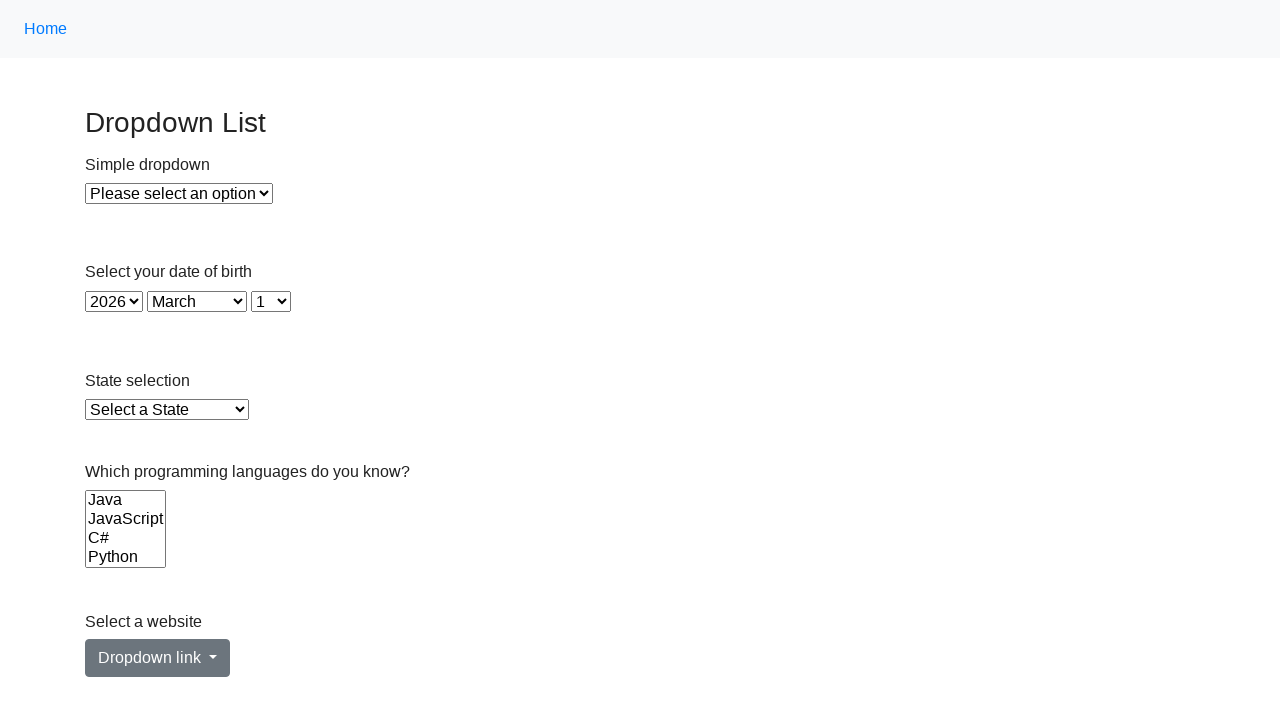

Located the state dropdown element
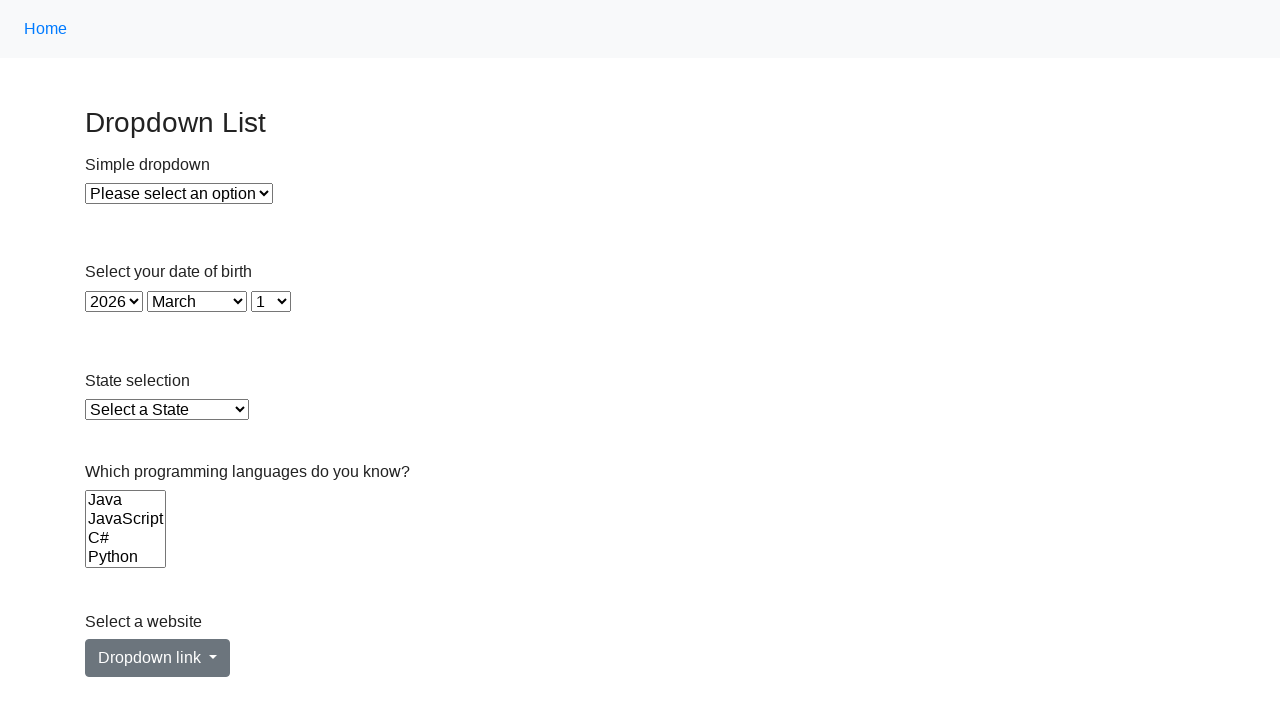

Selected Illinois by visible text from dropdown on select#state
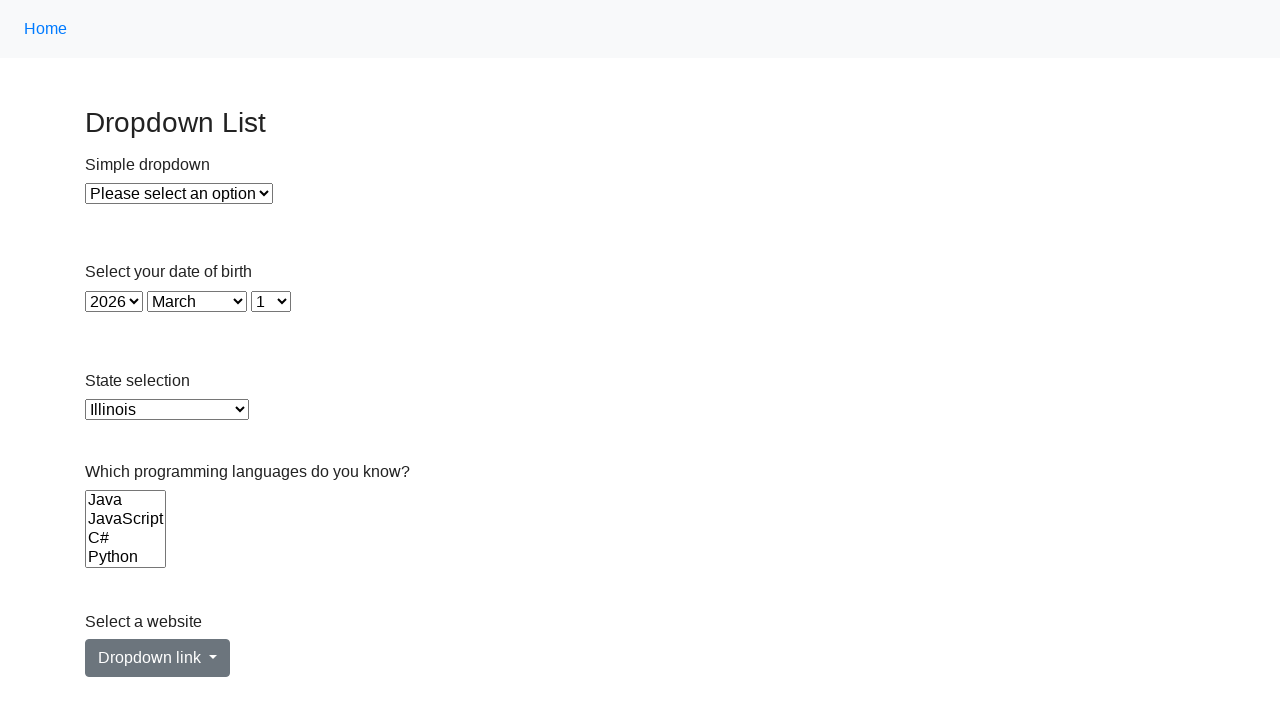

Selected Virginia by value (VA) from dropdown on select#state
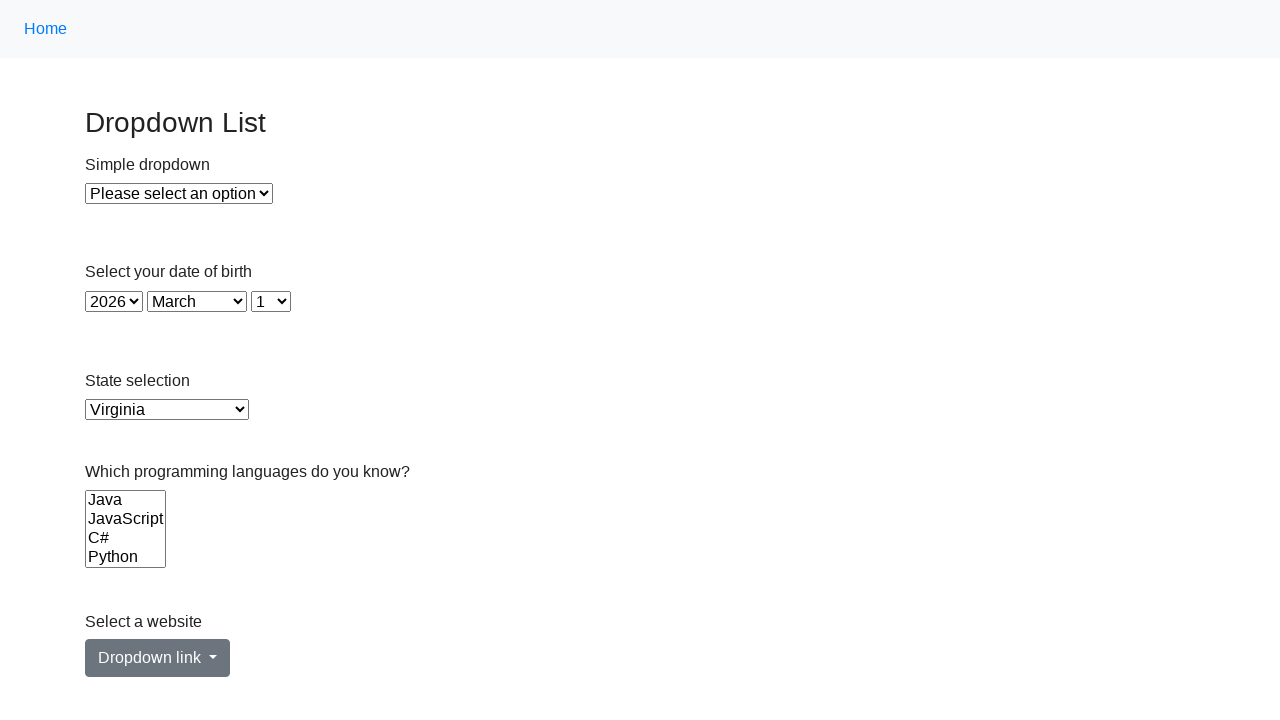

Selected California by index 5 from dropdown on select#state
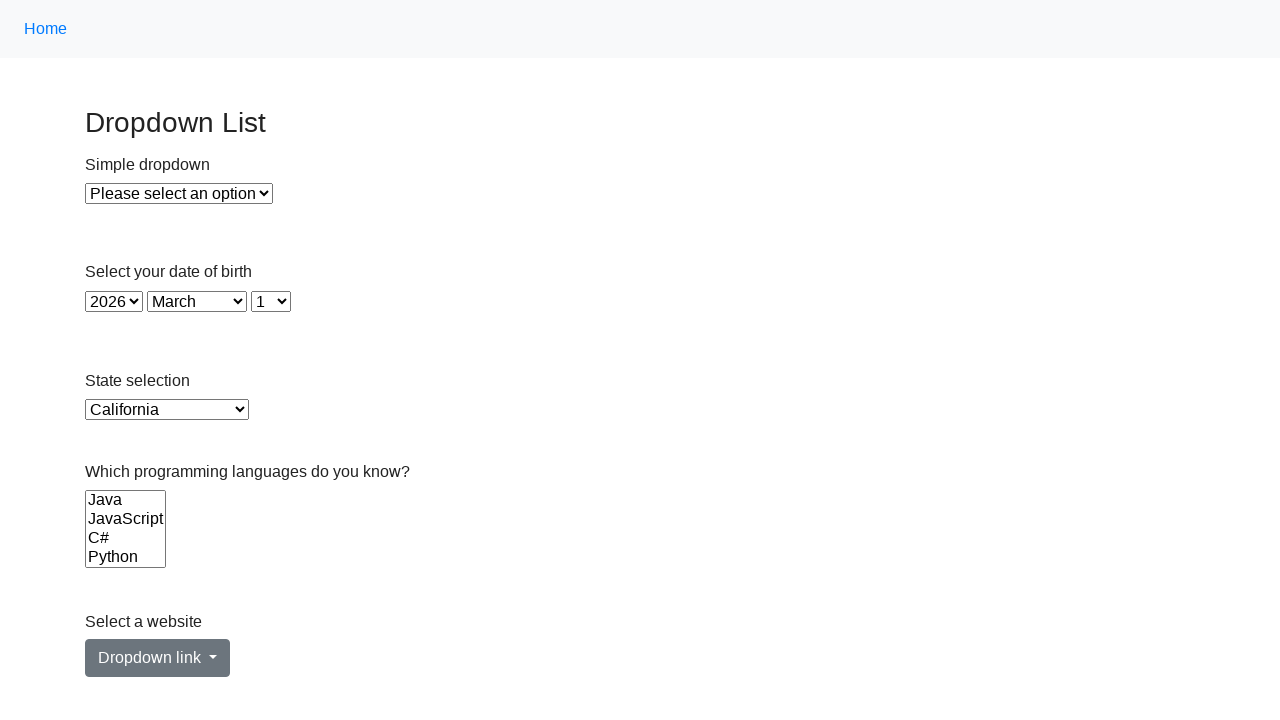

Located the currently checked option element
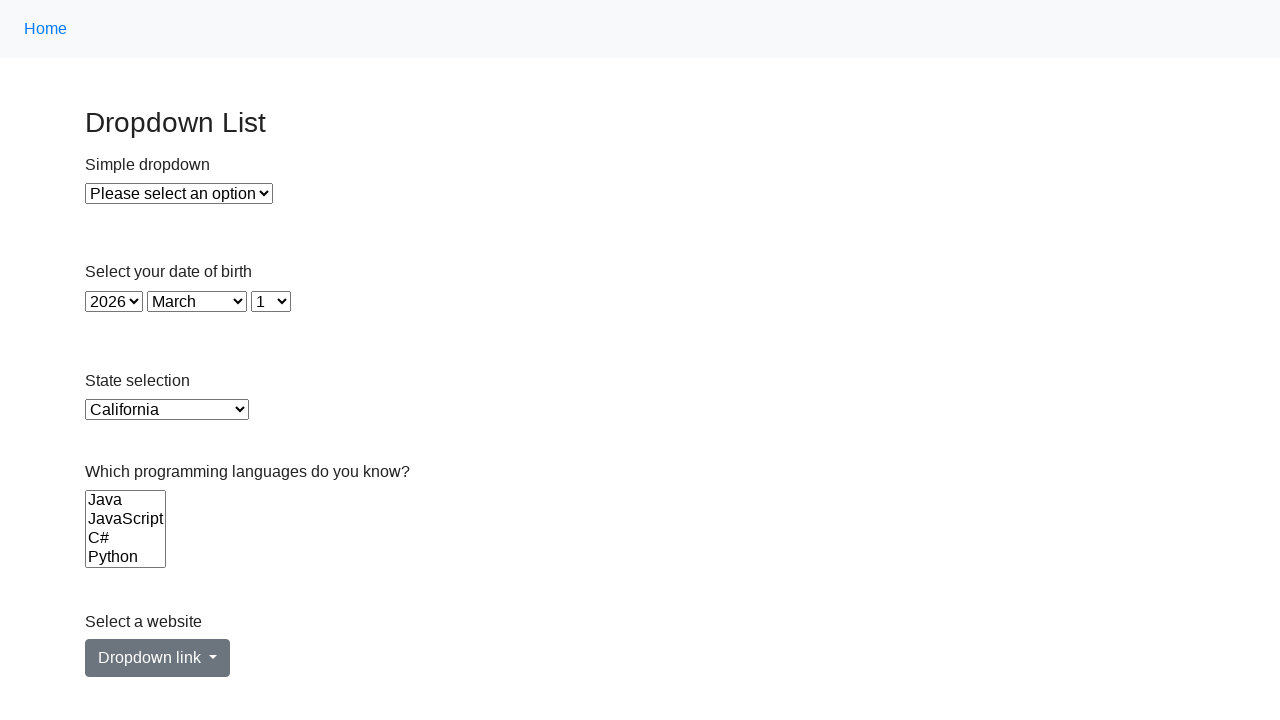

Verified that California is the final selected option
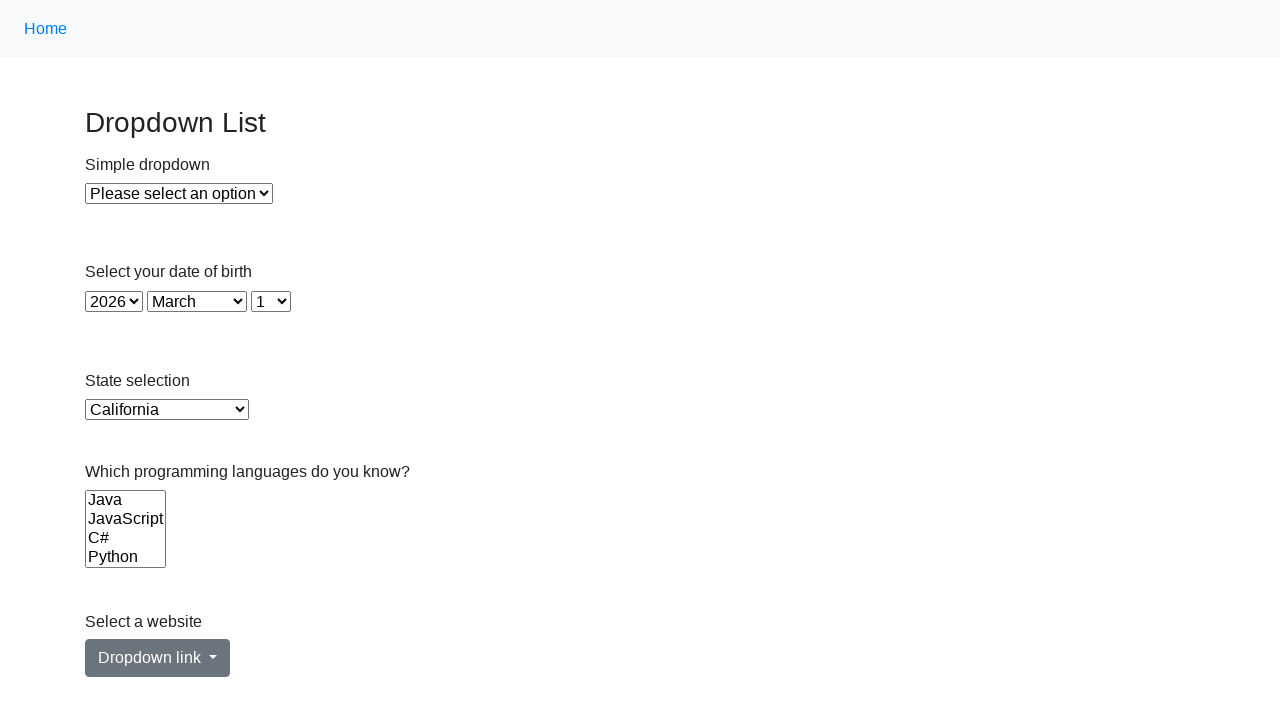

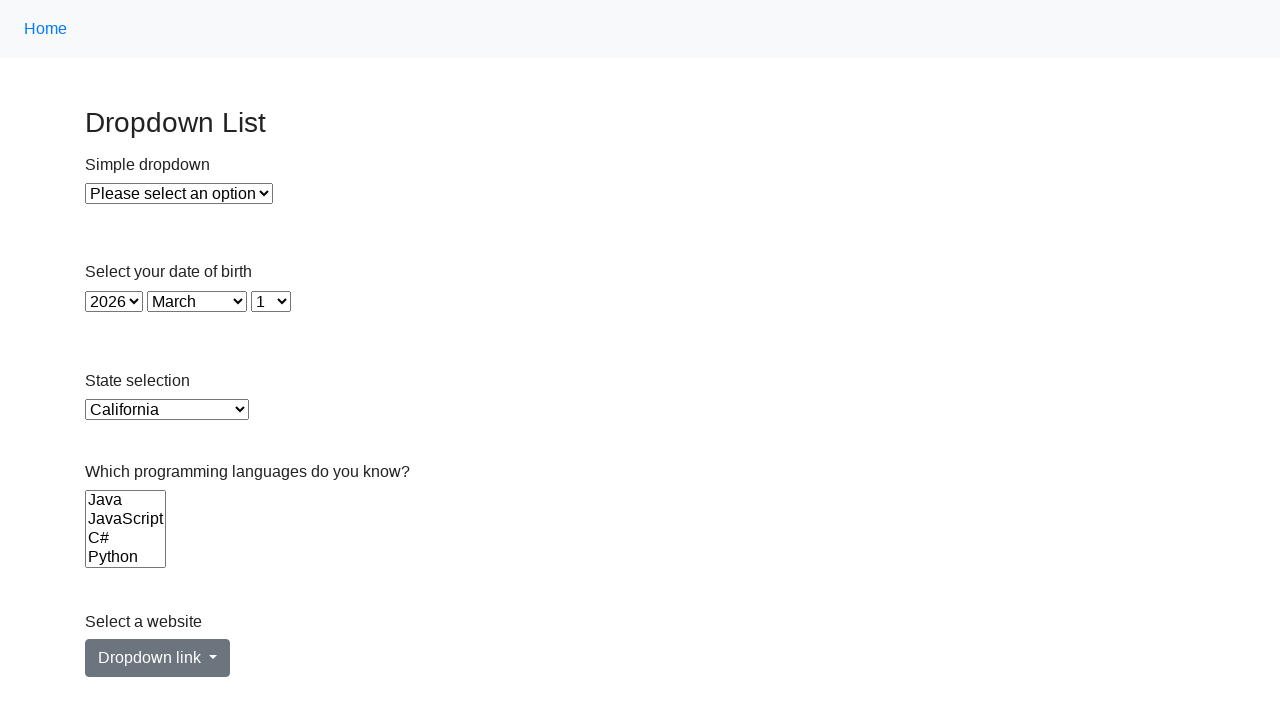